Tests filling a name field on a practice form and verifies the input value can be retrieved, demonstrating basic form interaction and DOM element access.

Starting URL: https://rahulshettyacademy.com/angularpractice/

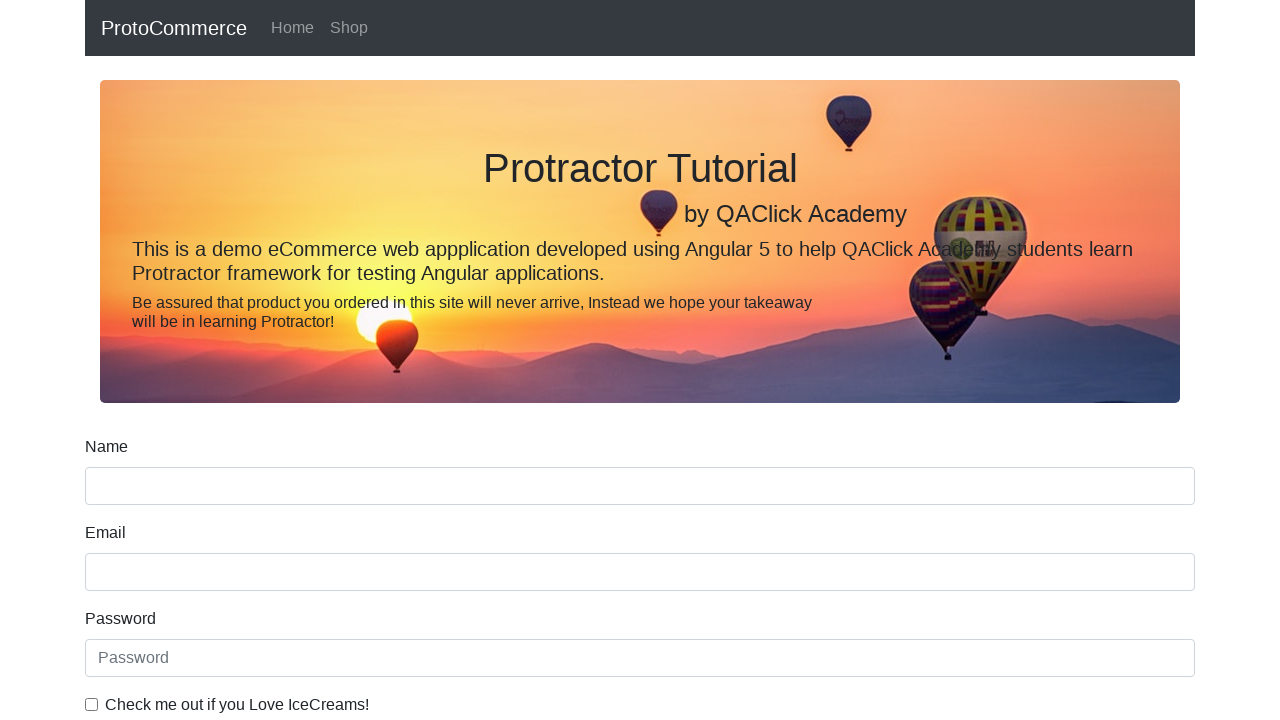

Filled name field with 'Mateus' on input[name='name']
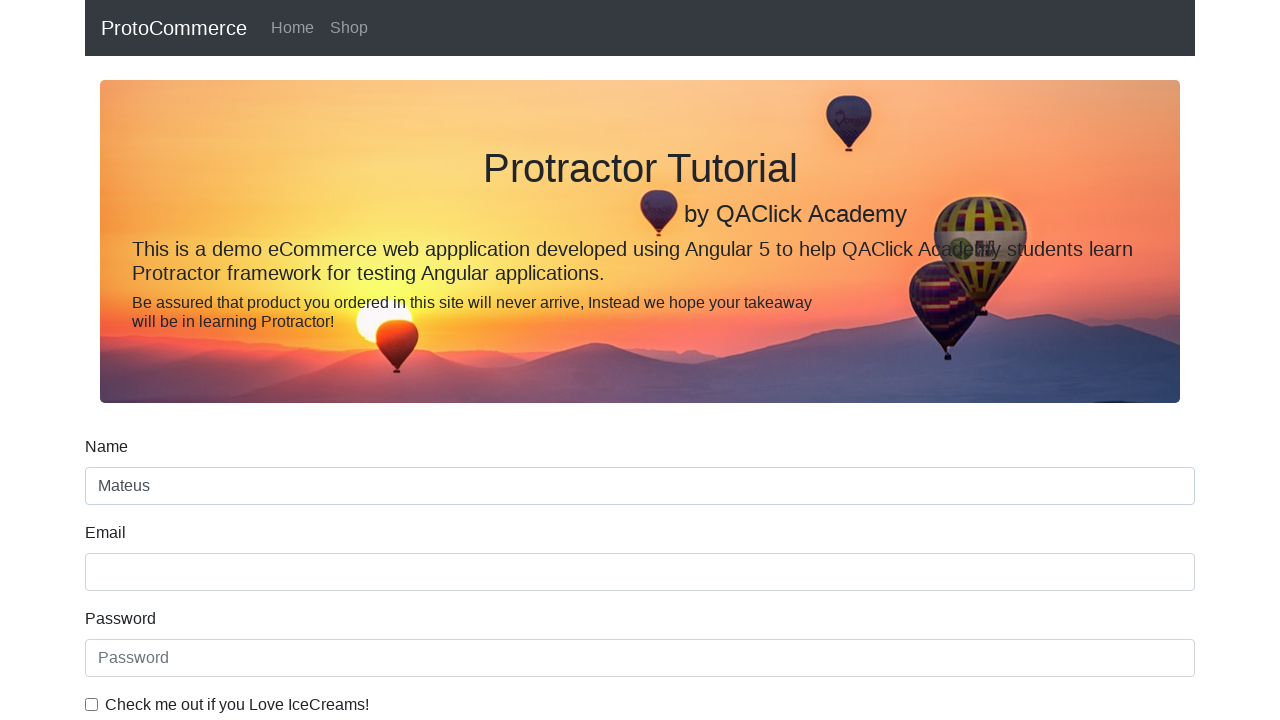

Retrieved name field value via input_value(): 'Mateus'
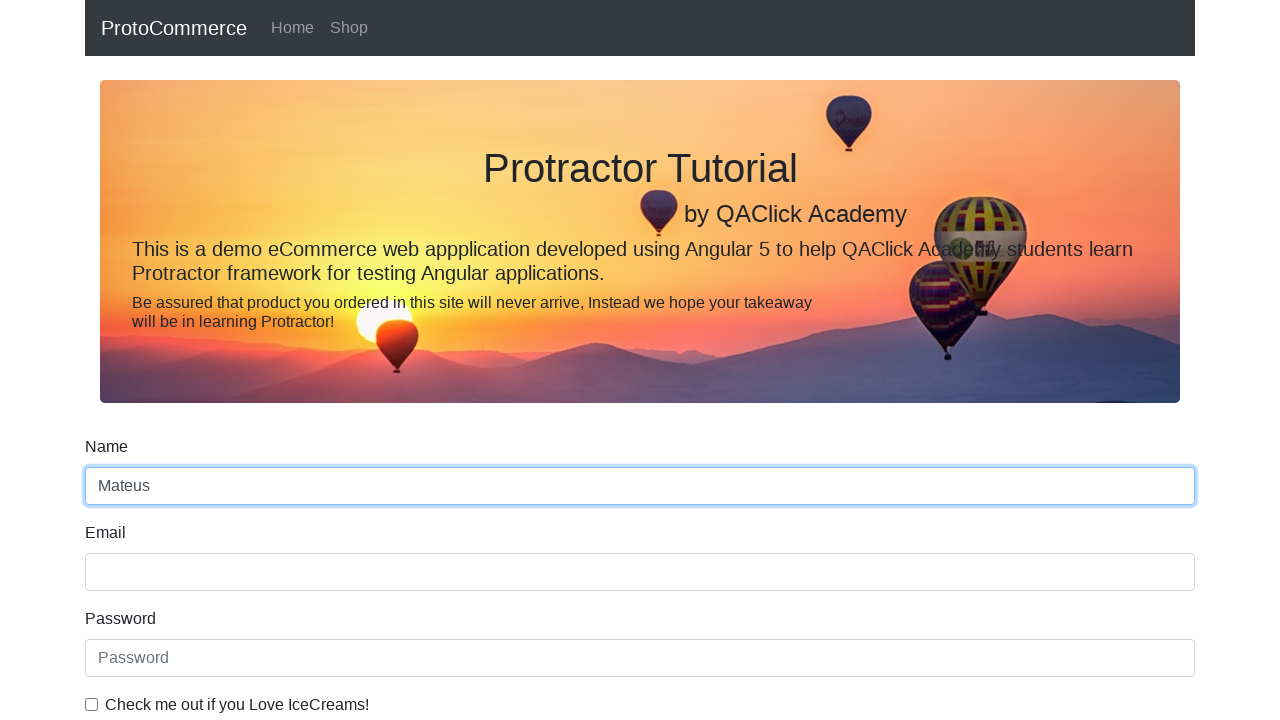

Retrieved name field value via JavaScript: 'Mateus'
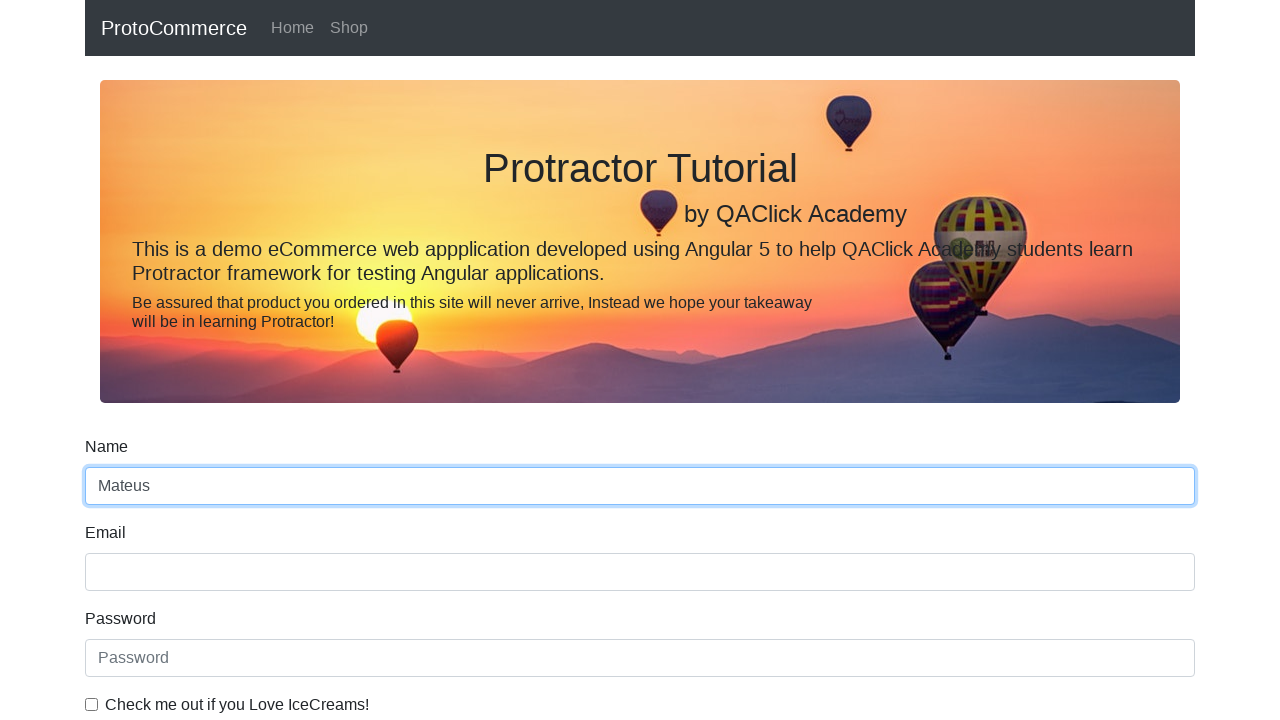

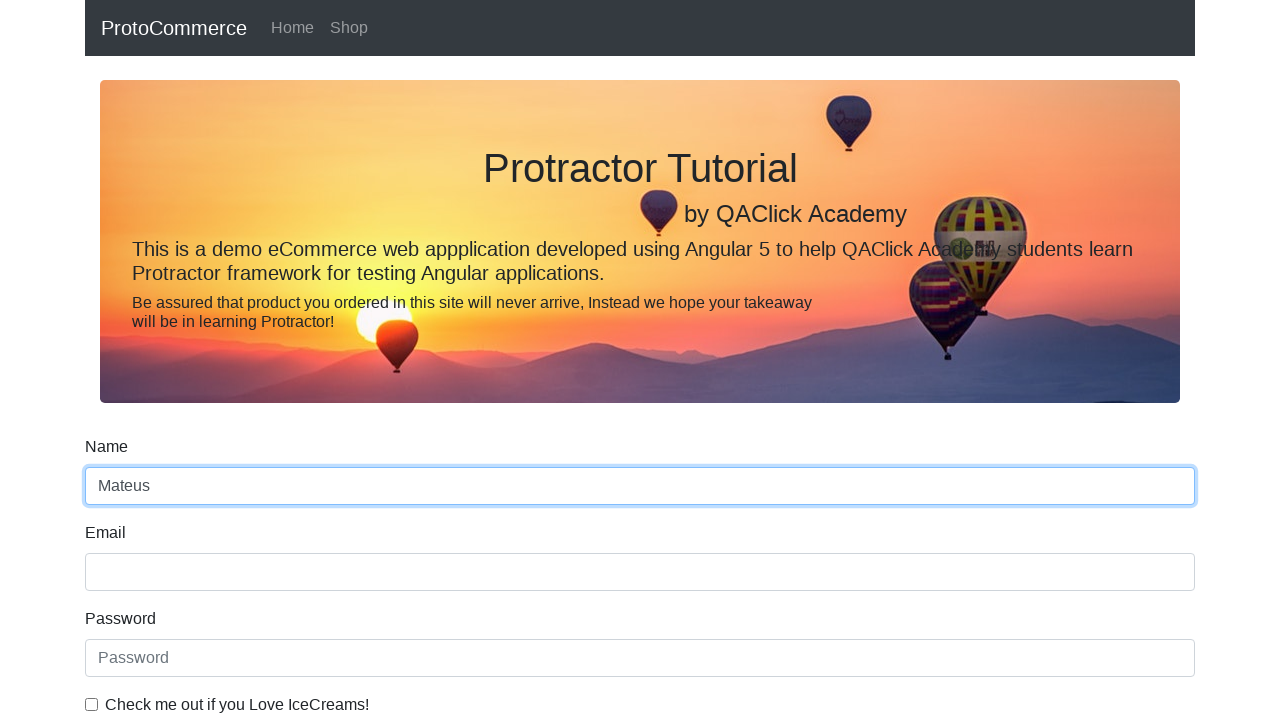